Creates two tasks and marks one as completed, verifying the completed state

Starting URL: https://todo-app.tallinn-learning.ee/

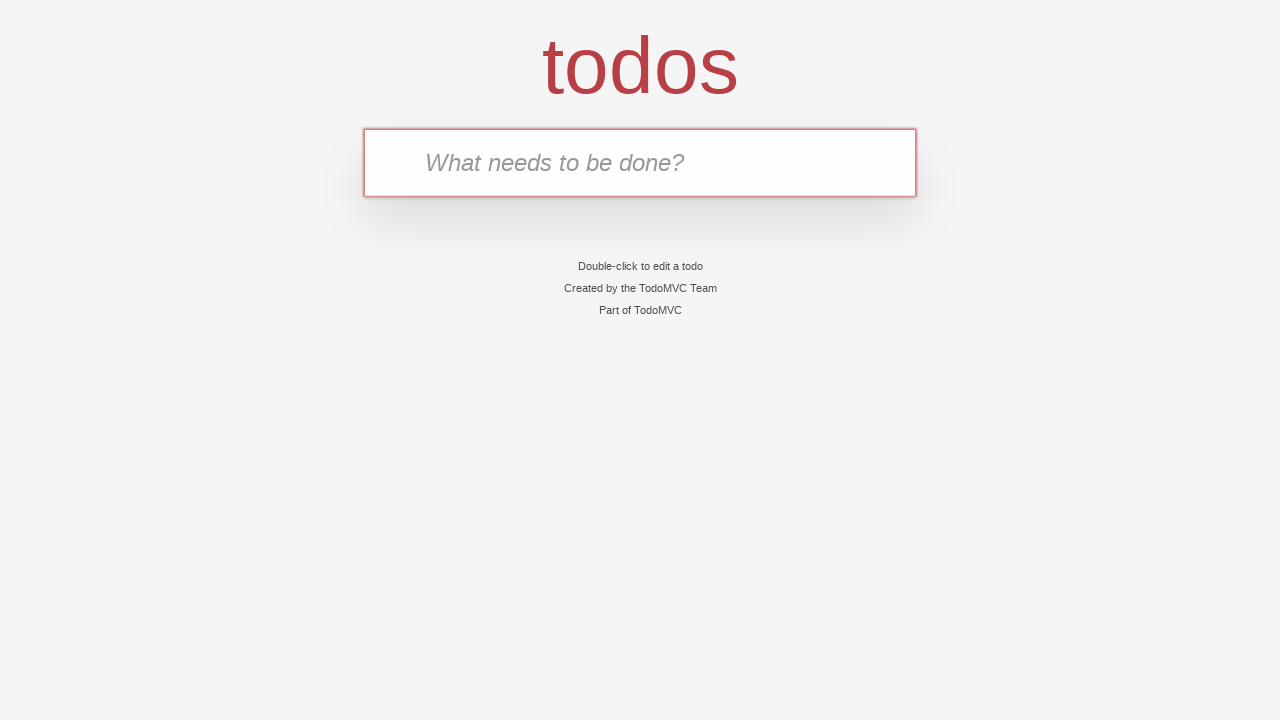

Filled new task input with 'Buy milk' on .new-todo
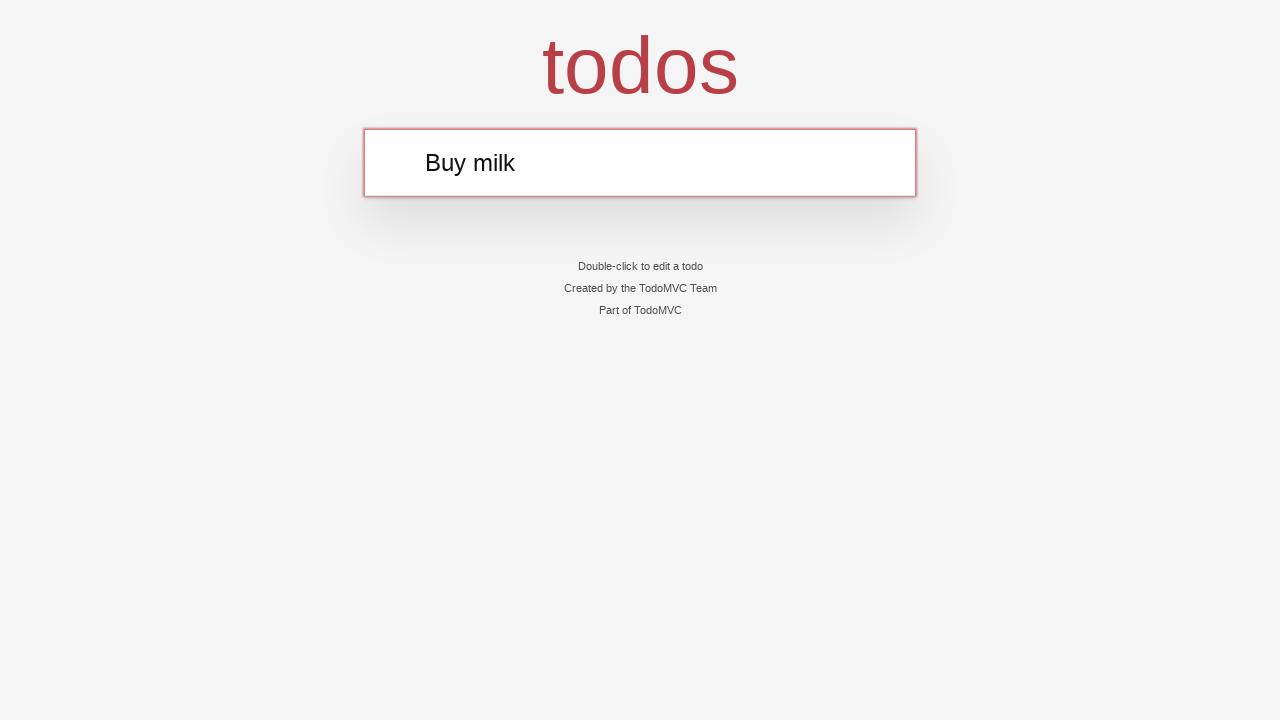

Pressed Enter to create first task on .new-todo
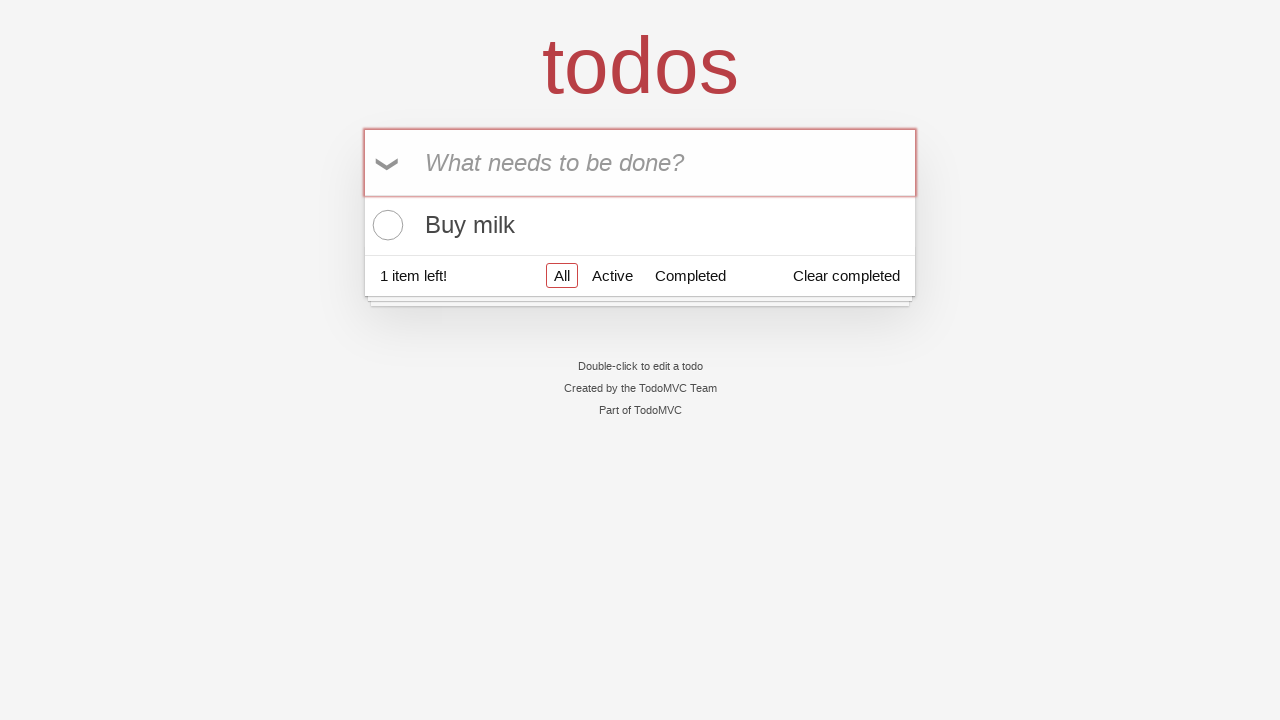

Filled new task input with 'Buy bread' on .new-todo
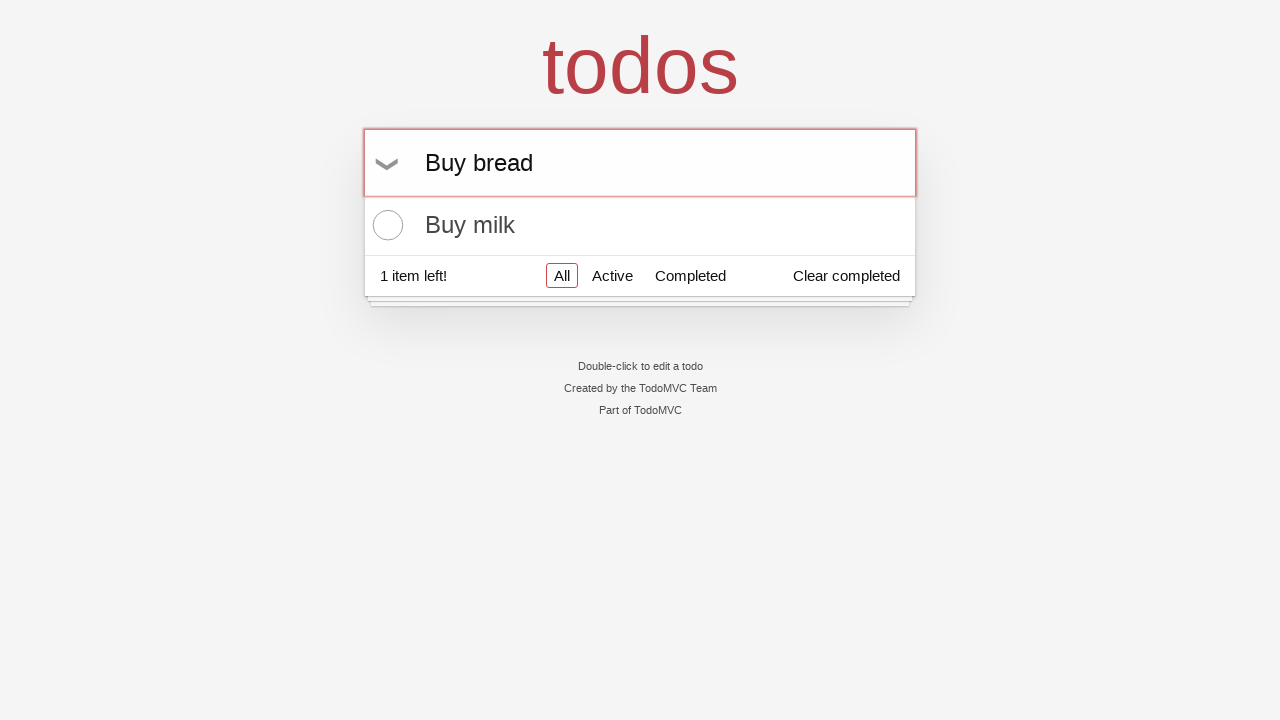

Pressed Enter to create second task on .new-todo
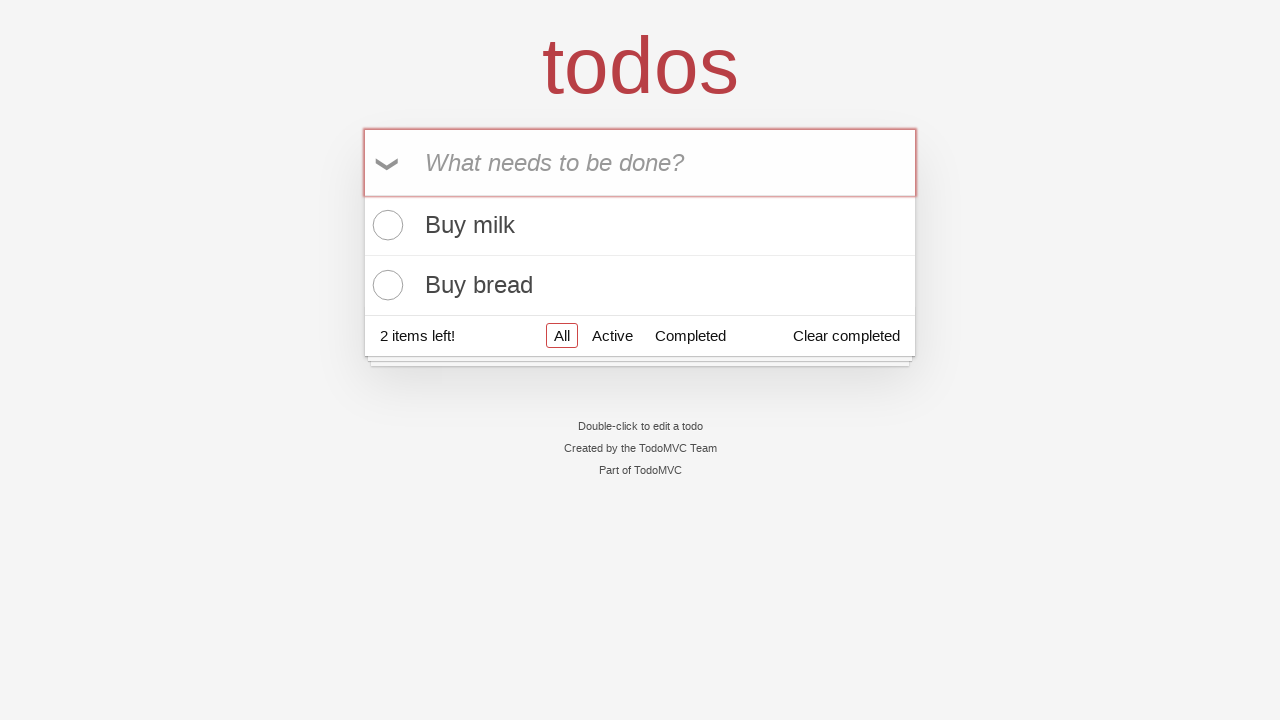

Located first task 'Buy milk' in the todo list
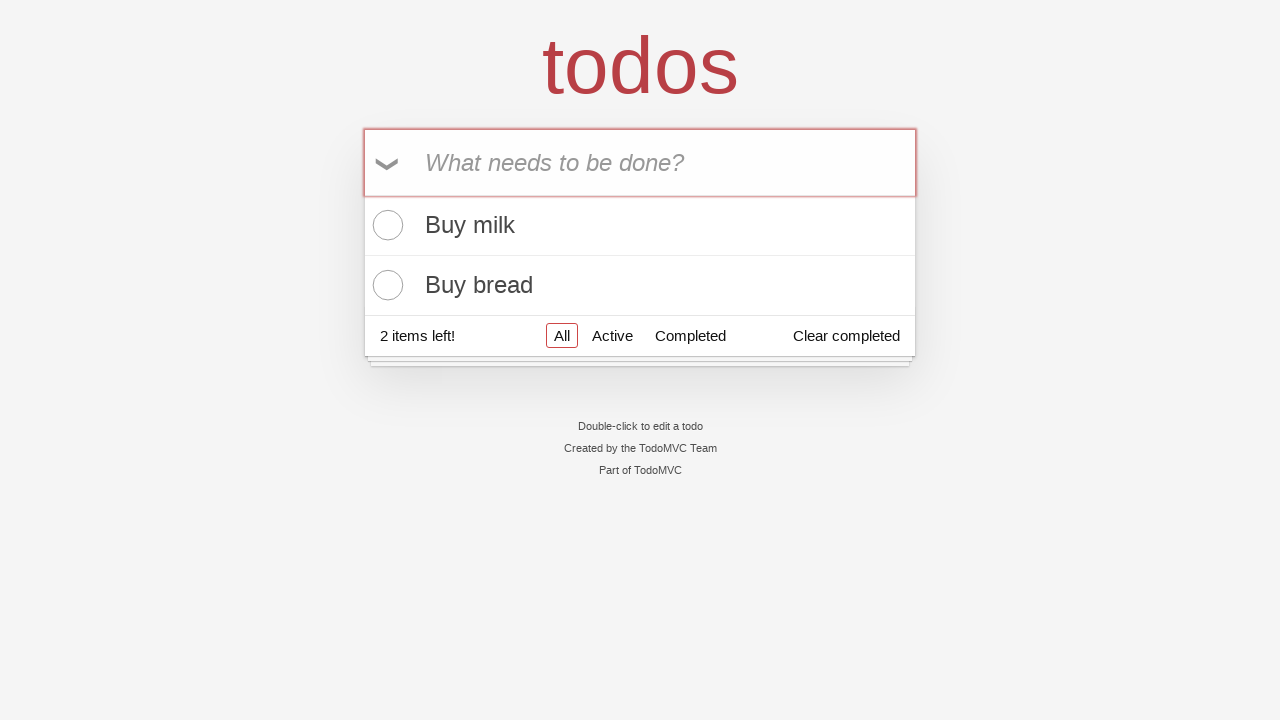

Clicked toggle checkbox to mark 'Buy milk' as completed at (385, 225) on .todo-list li >> internal:has-text="Buy milk"i >> .toggle
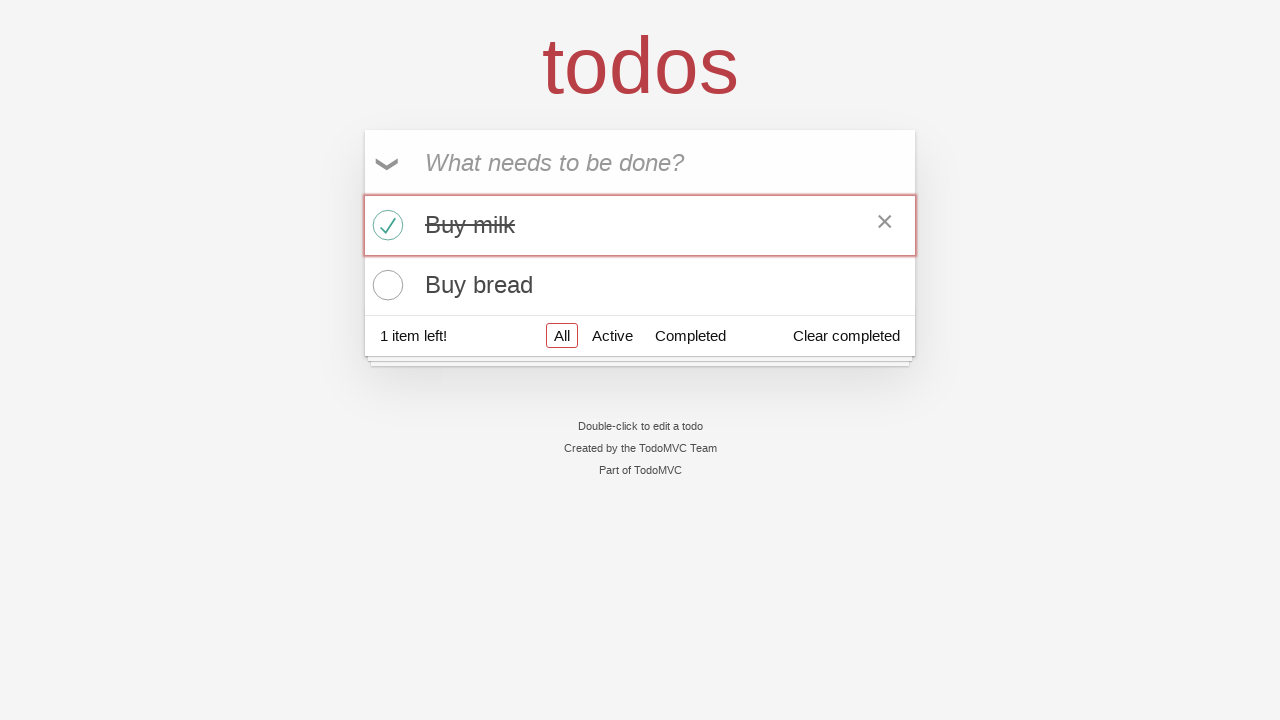

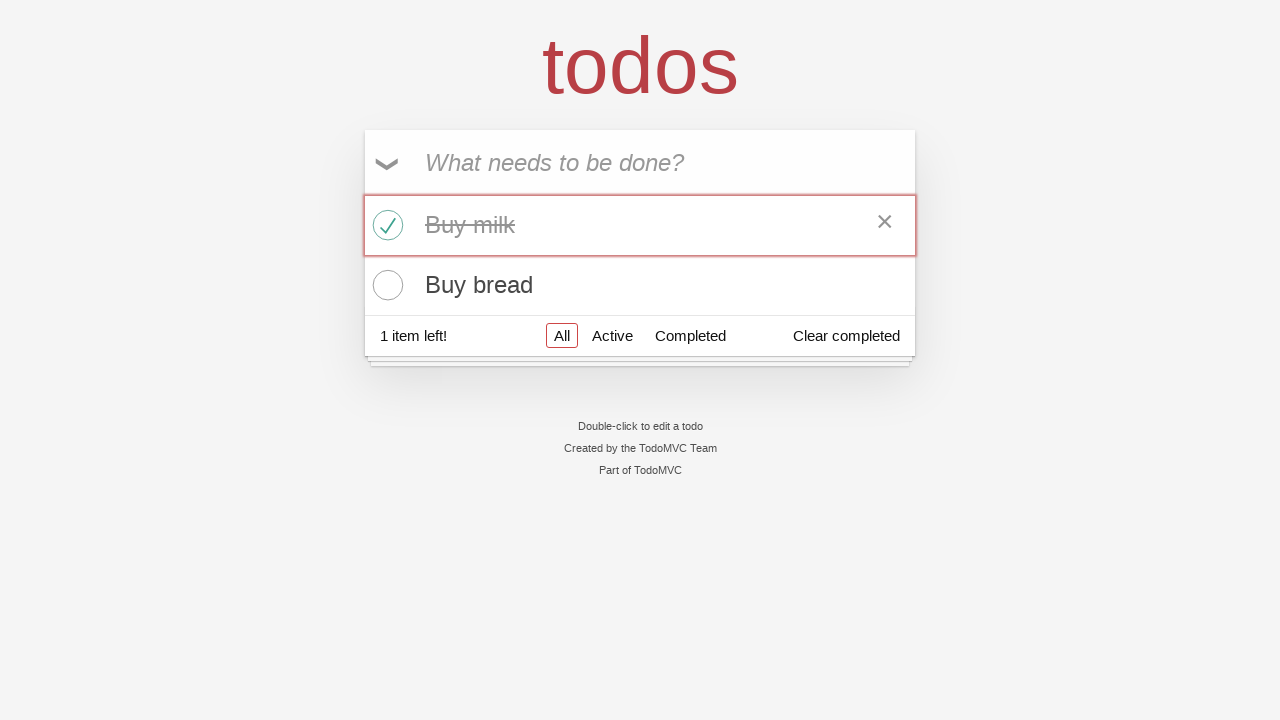